Tests child window handling by clicking a link that opens a new browser window/tab and verifying content in the new page

Starting URL: https://rahulshettyacademy.com/loginpagePractise/

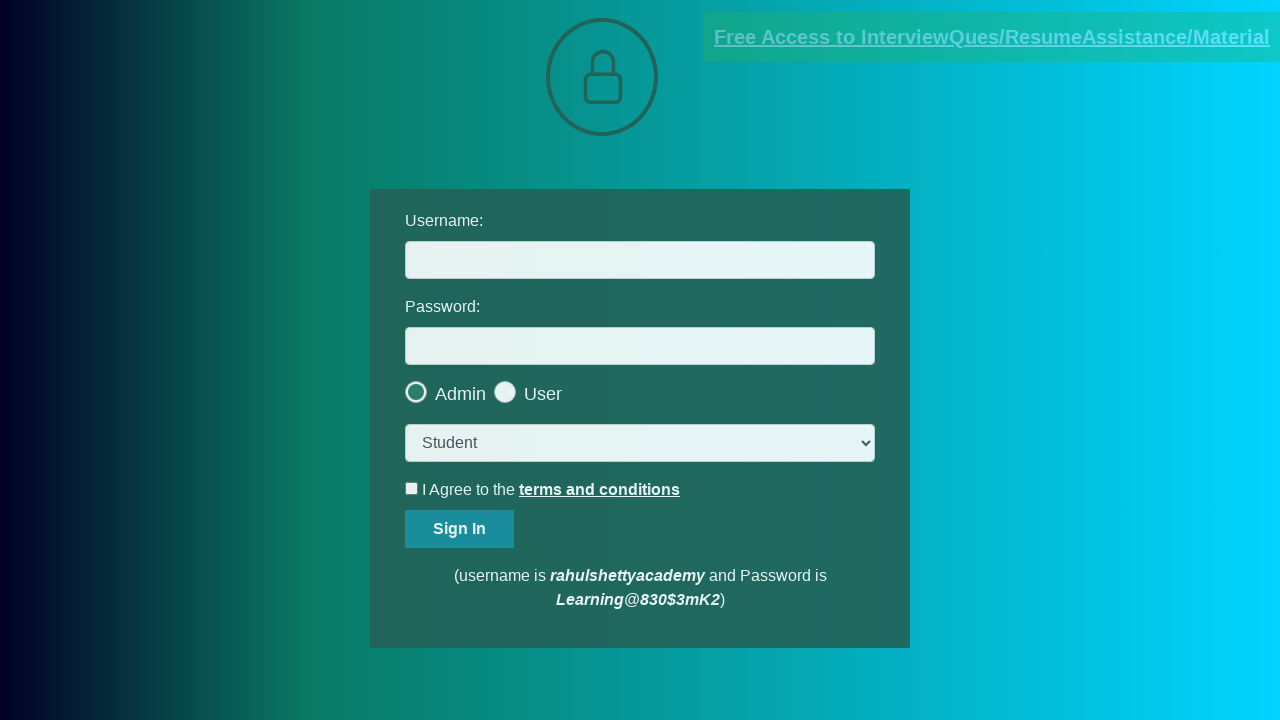

Clicked blinking text link to open new window at (992, 37) on .blinkingText
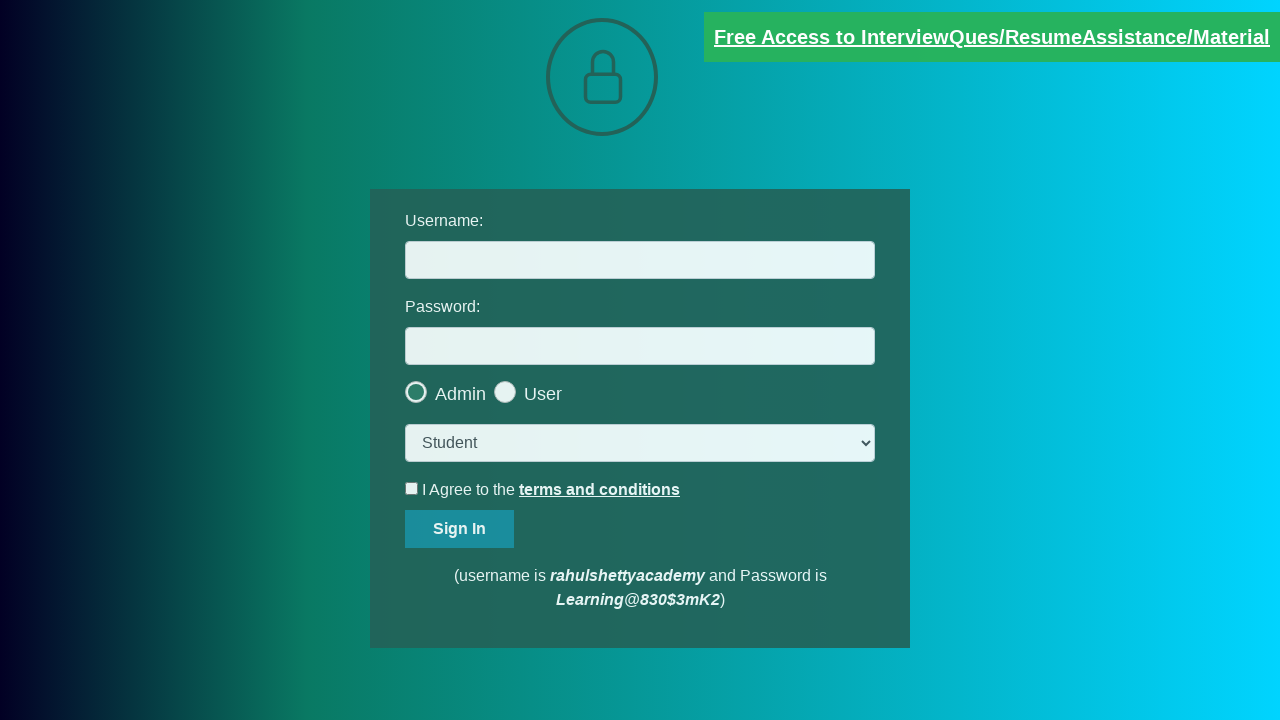

New page/window opened and captured
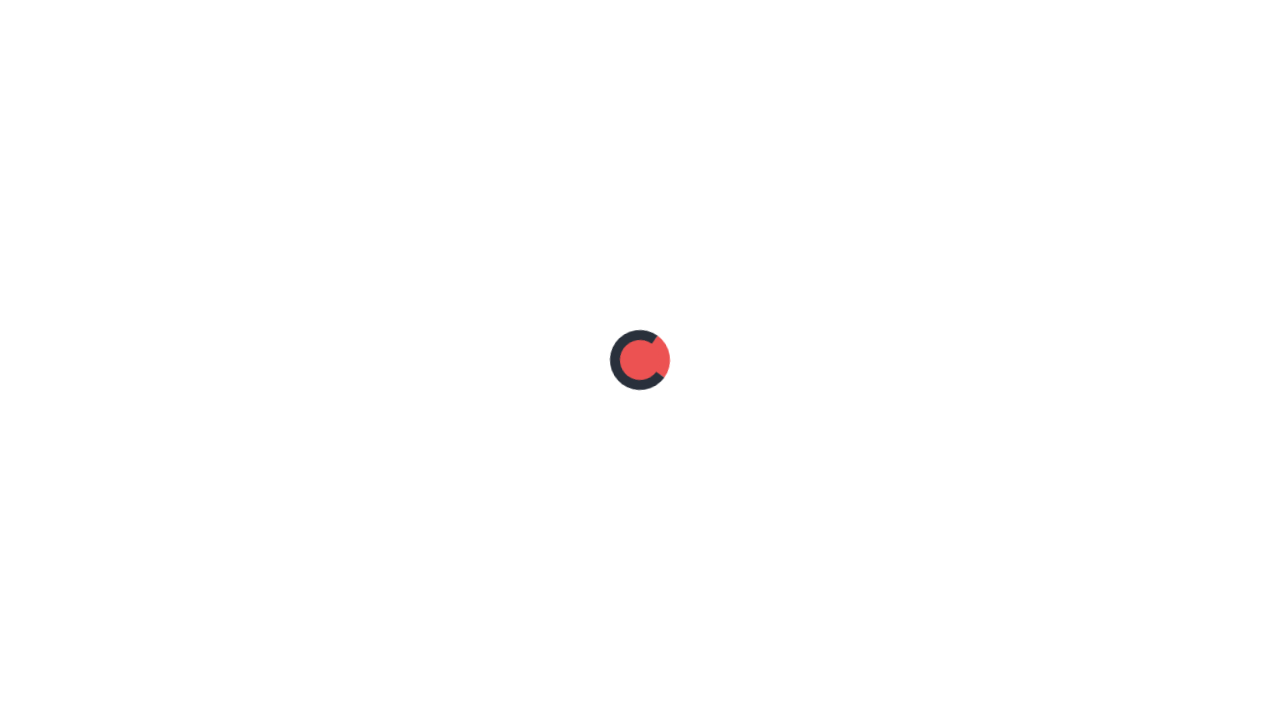

Red text element loaded in new window
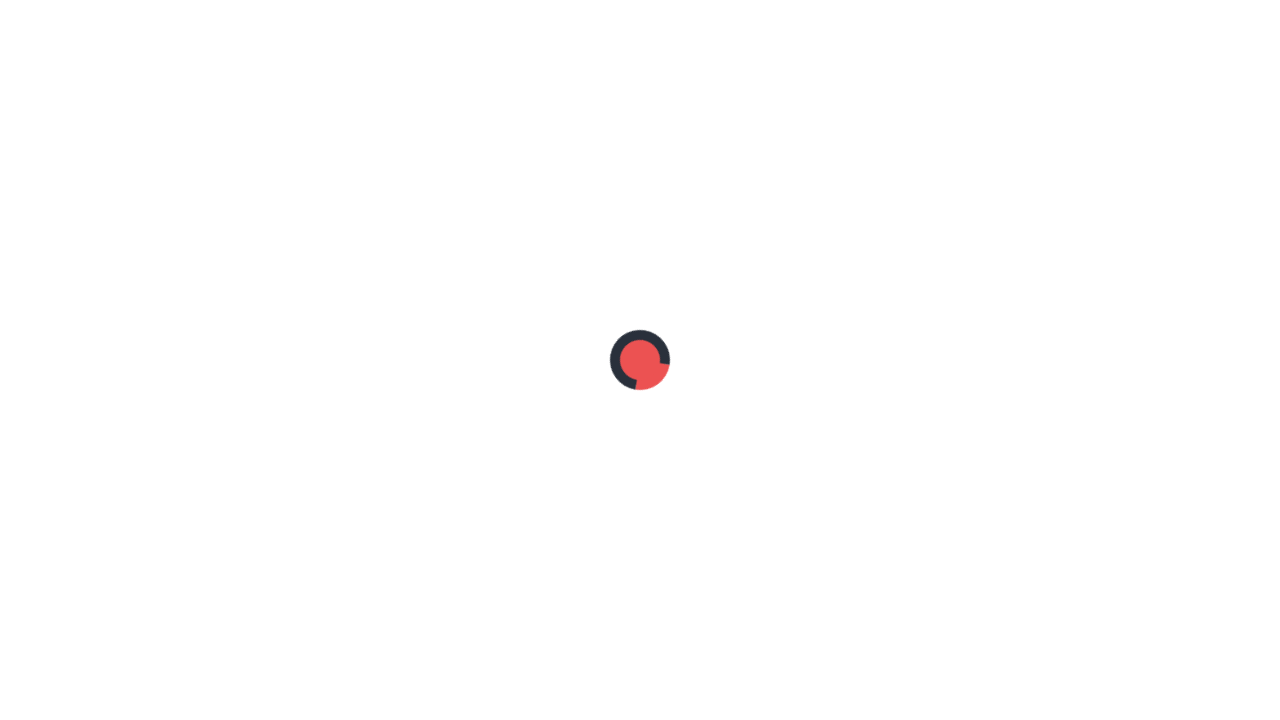

Retrieved text content from red element in new window
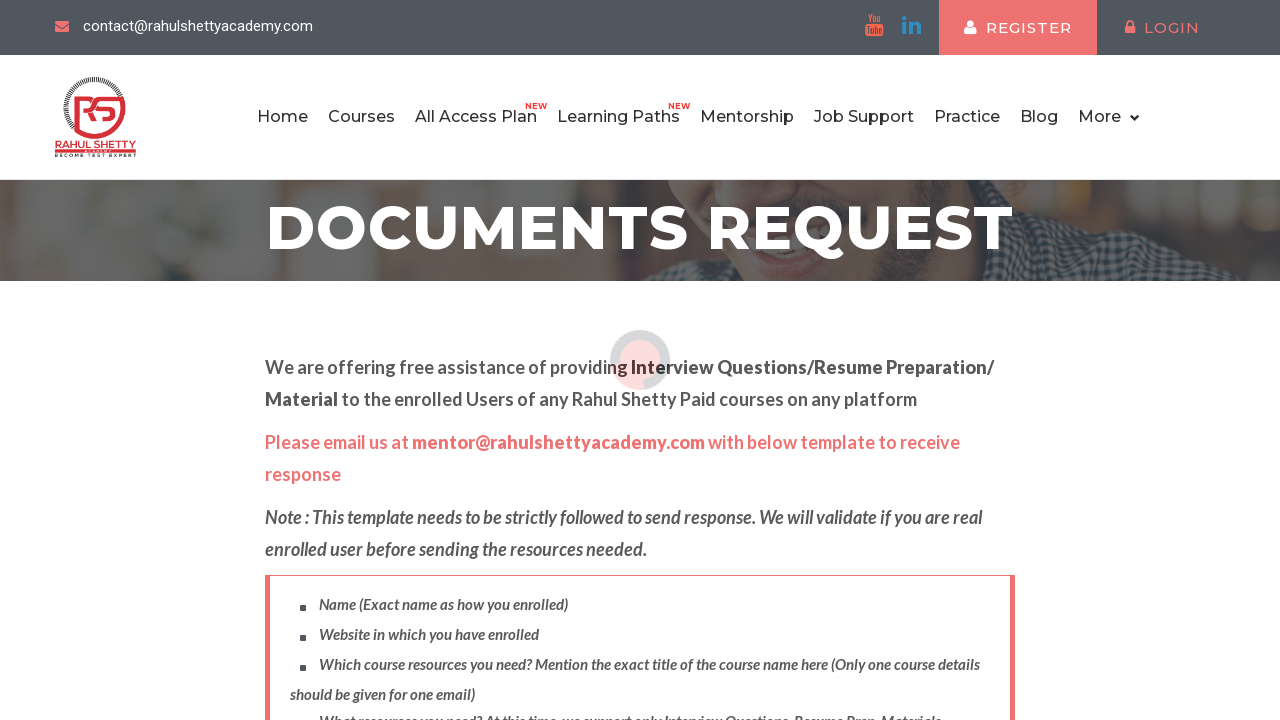

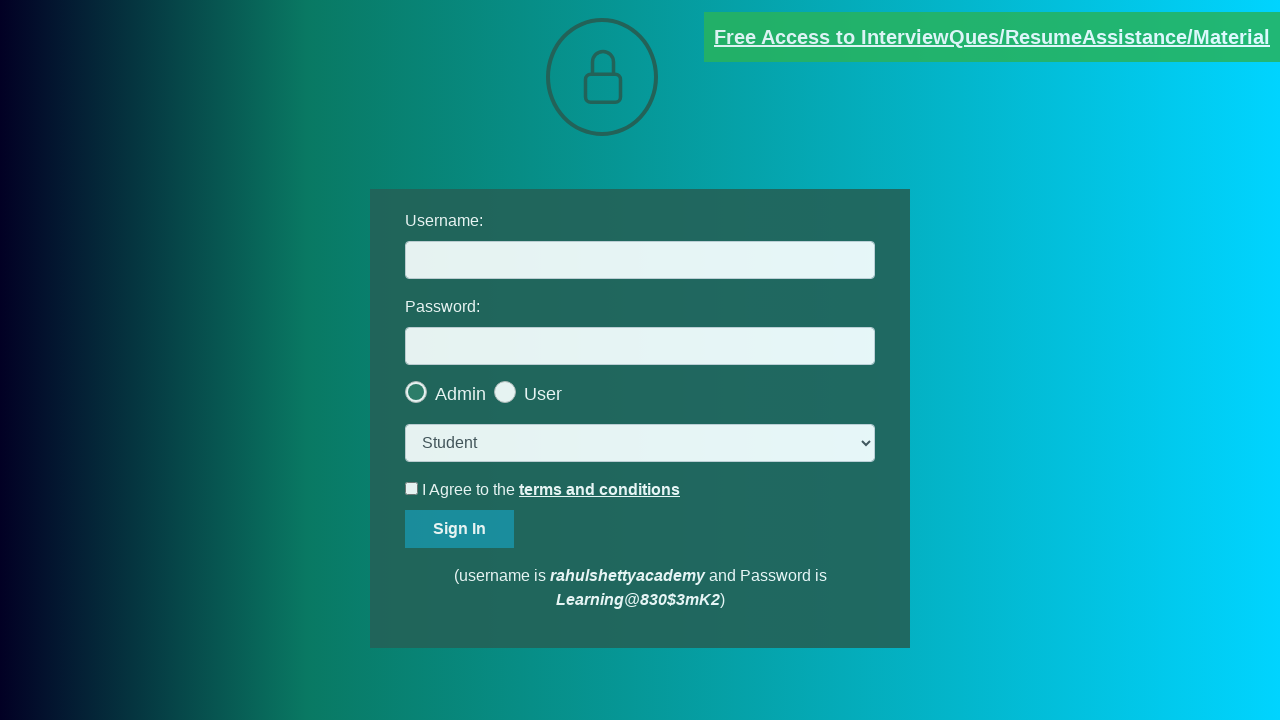